Tests search functionality on Jiumo book search by entering a search term and submitting the form, then waiting for search results to load

Starting URL: https://www.jiumodiary.com

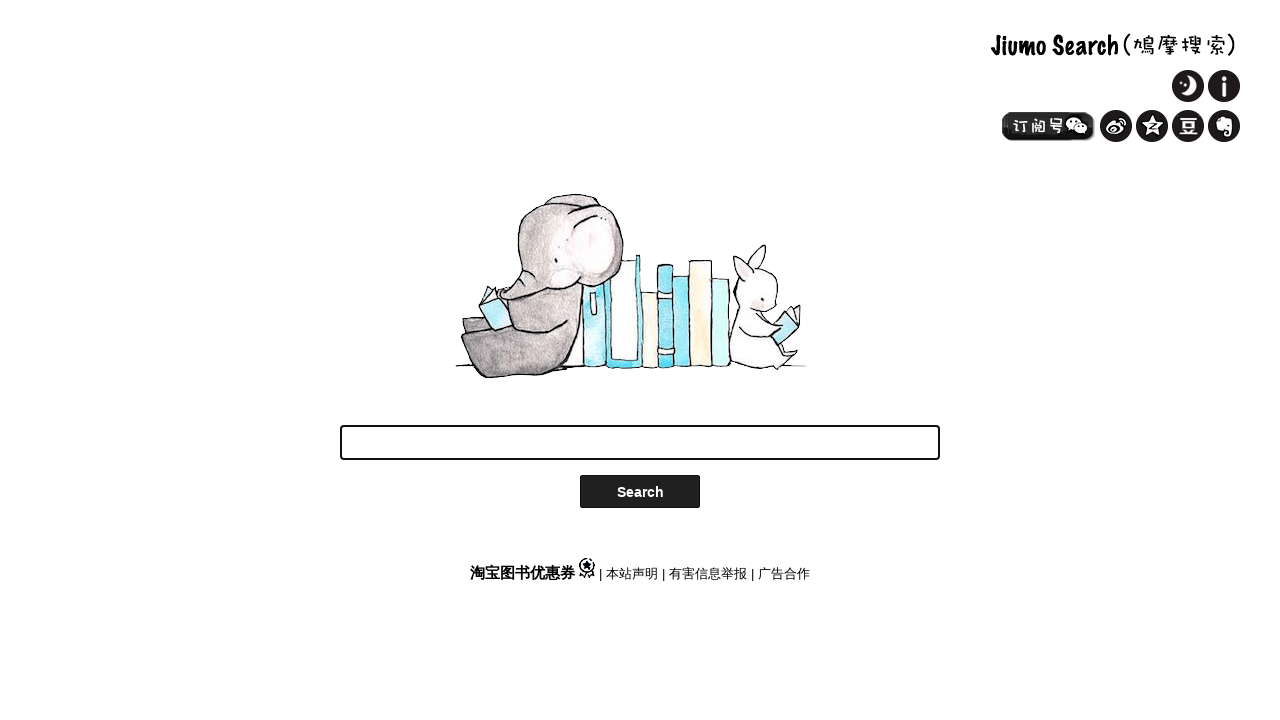

Filled search box with 'Python编程' on #SearchWord
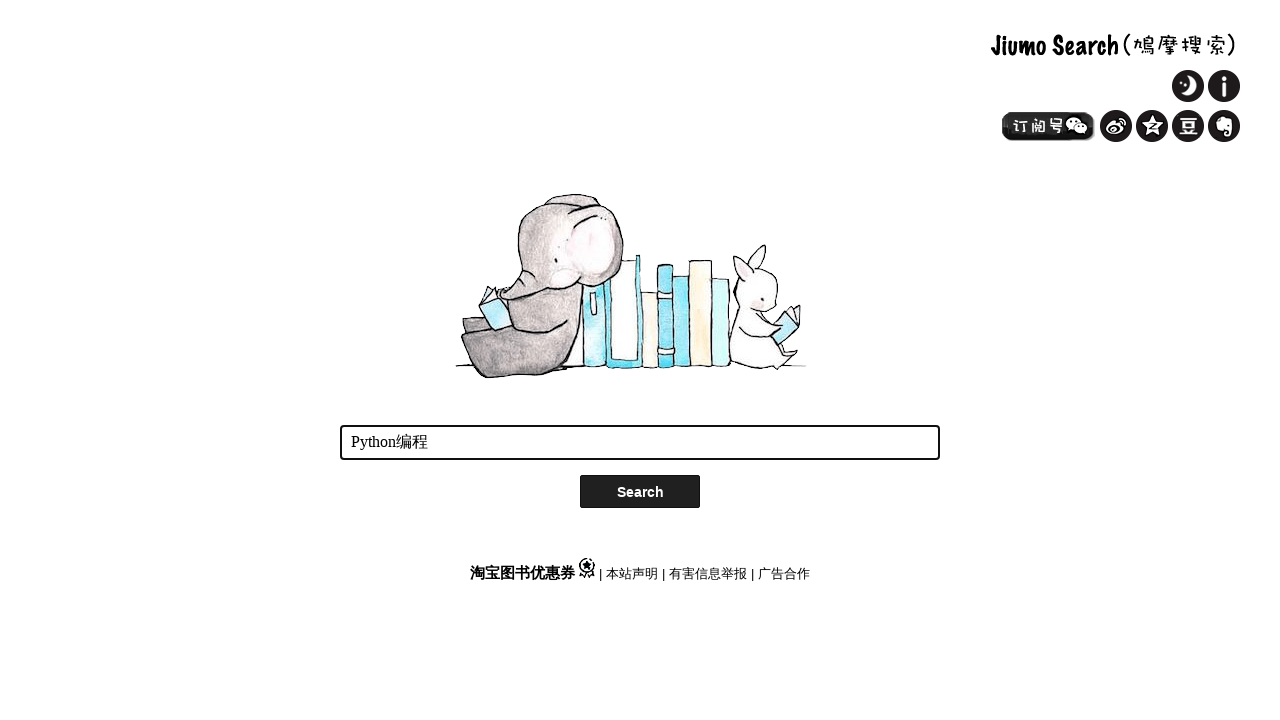

Pressed Enter to submit search form on #SearchWord
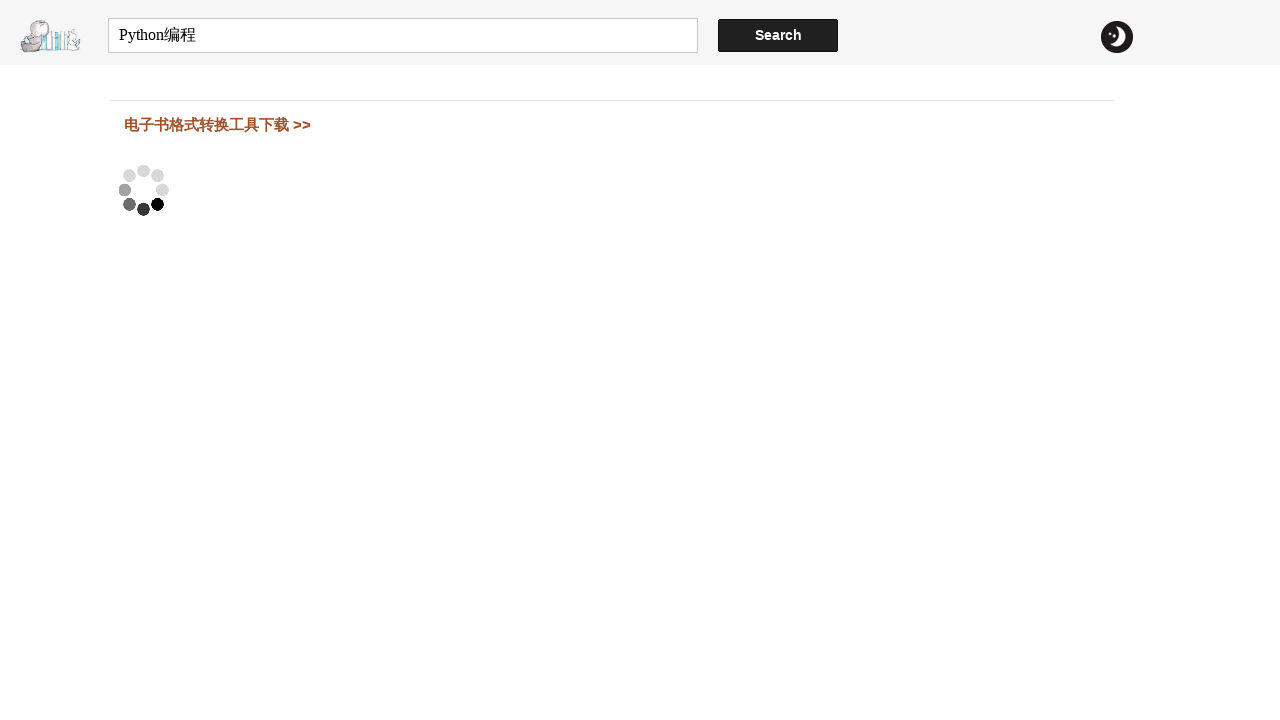

Search results loaded successfully
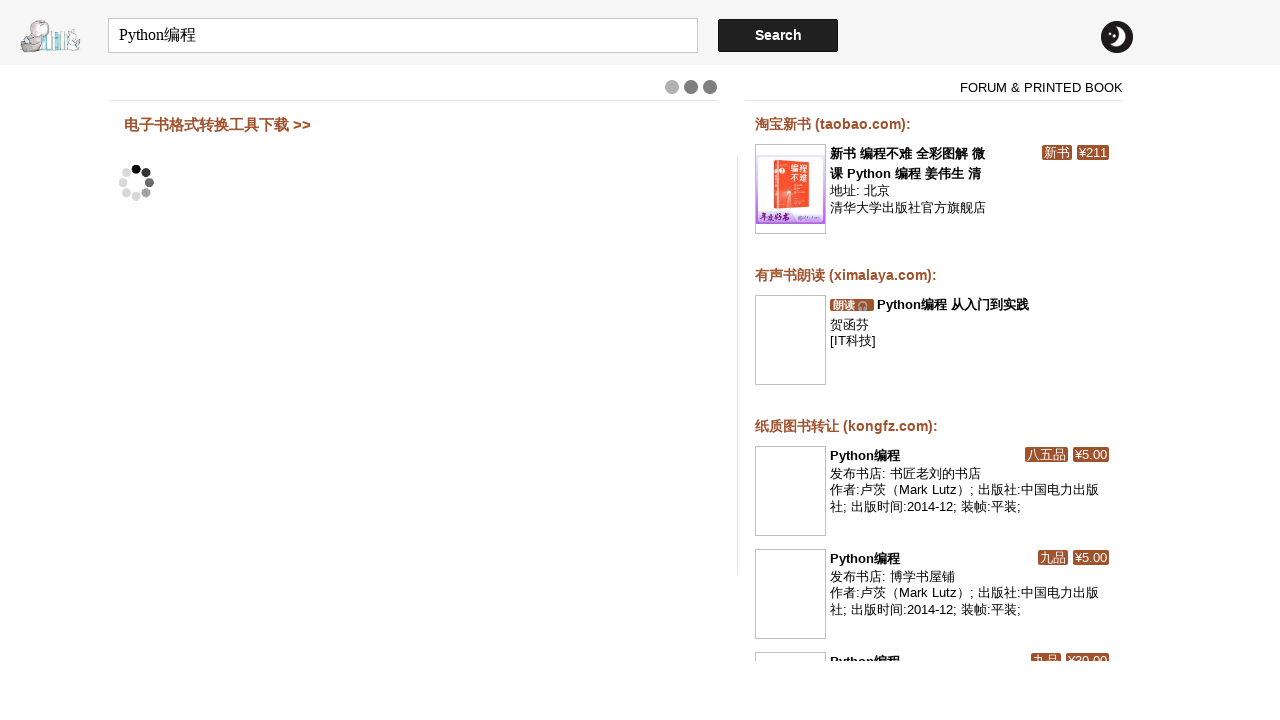

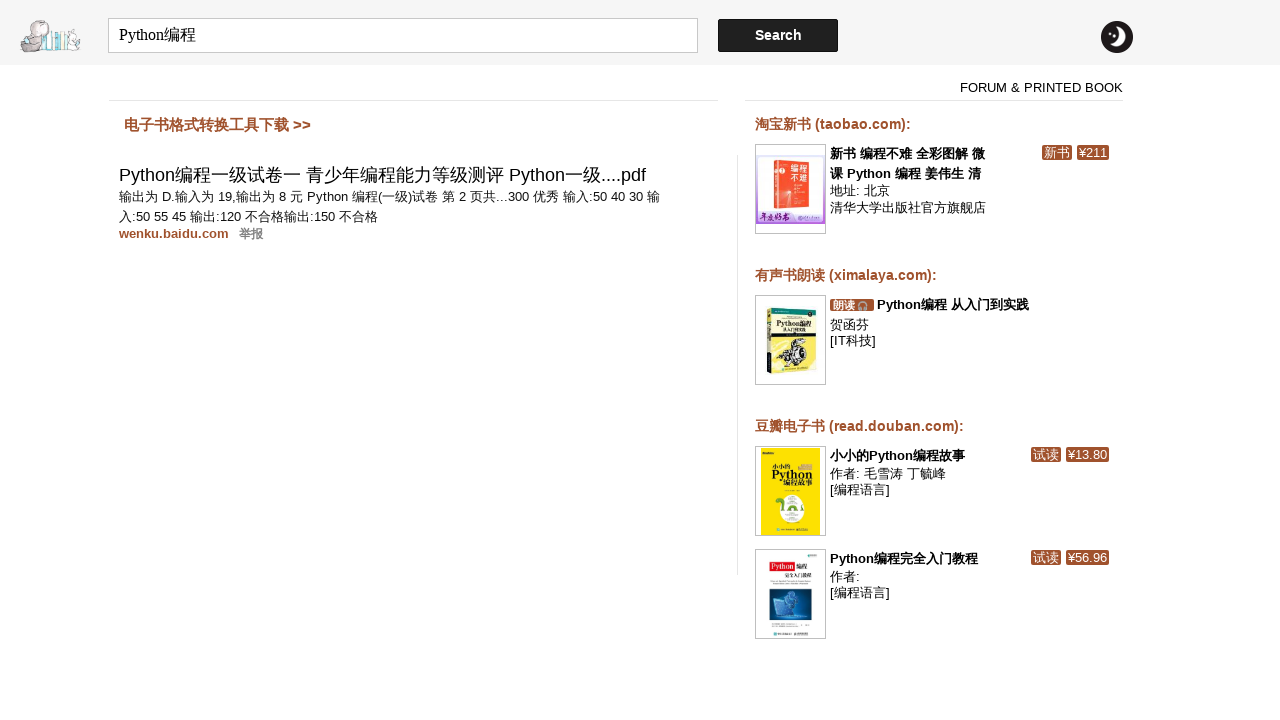